Navigates to Trank Technologies website and clicks on the Contact Us link

Starting URL: https://www.tranktechnologies.com/

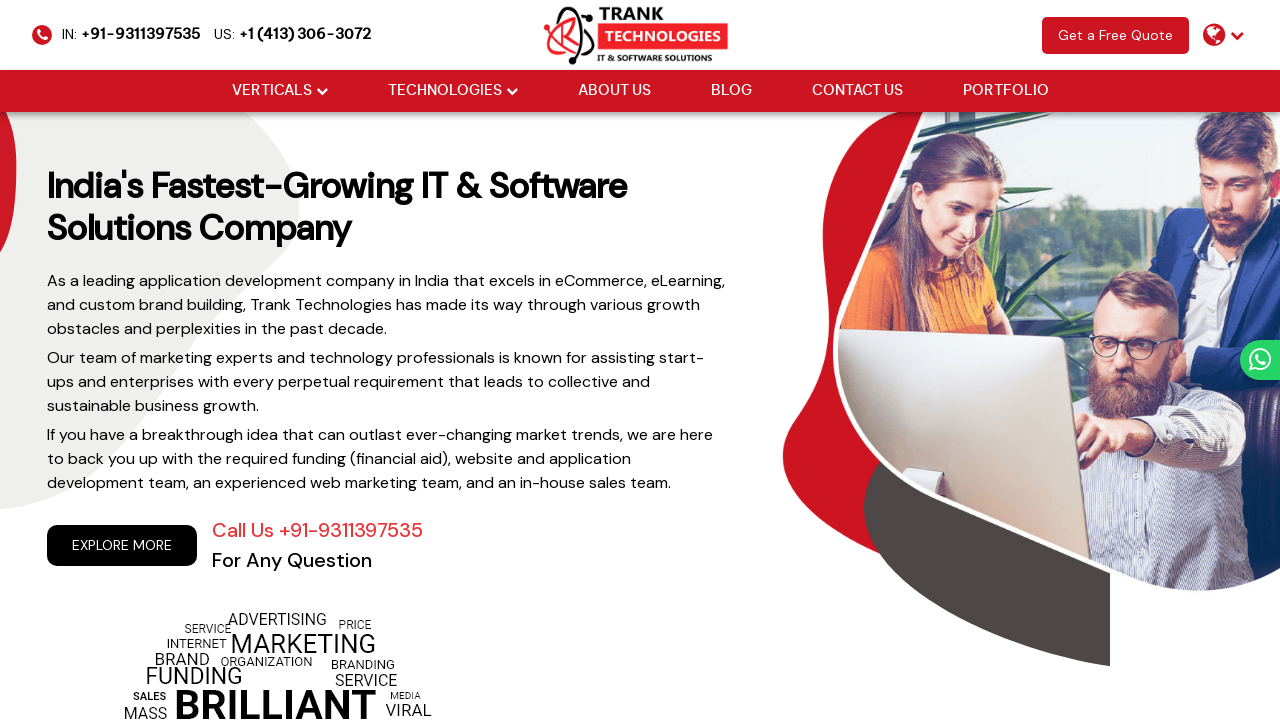

Navigated to Trank Technologies website
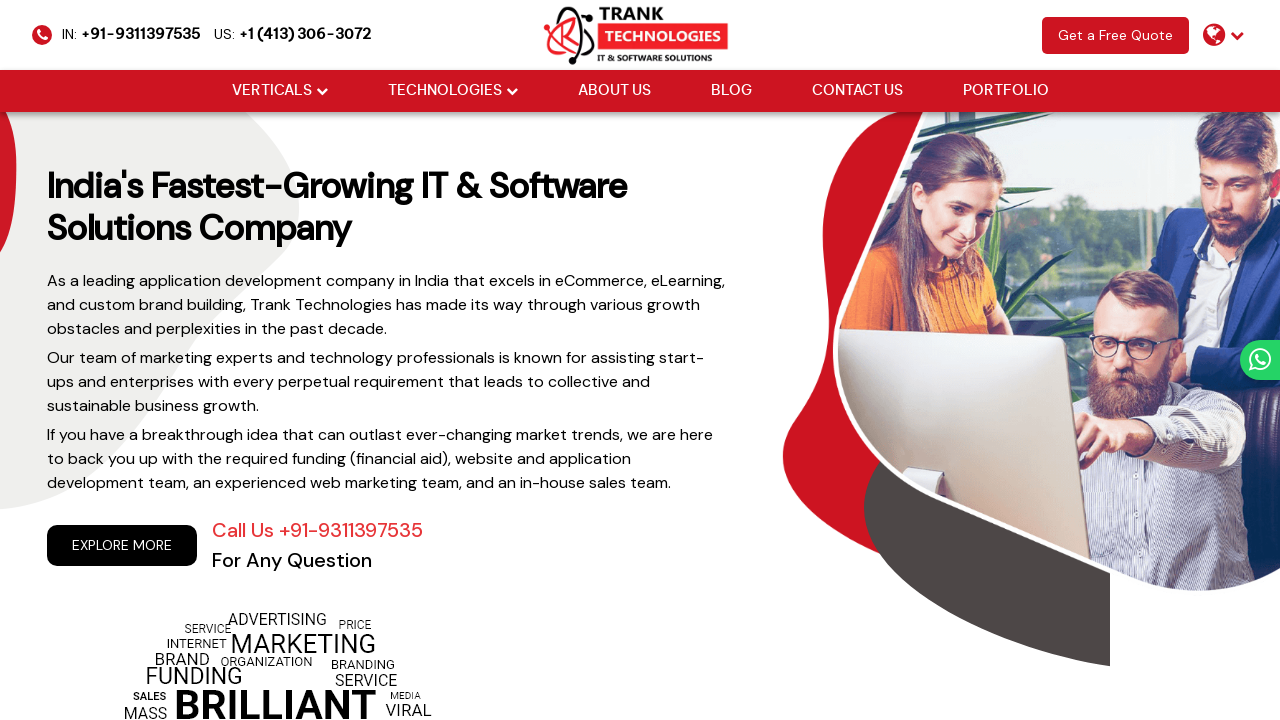

Clicked on the Contact Us link at (857, 91) on xpath=//ul[@class='cm-flex-type-2']//a[normalize-space()='Contact us']
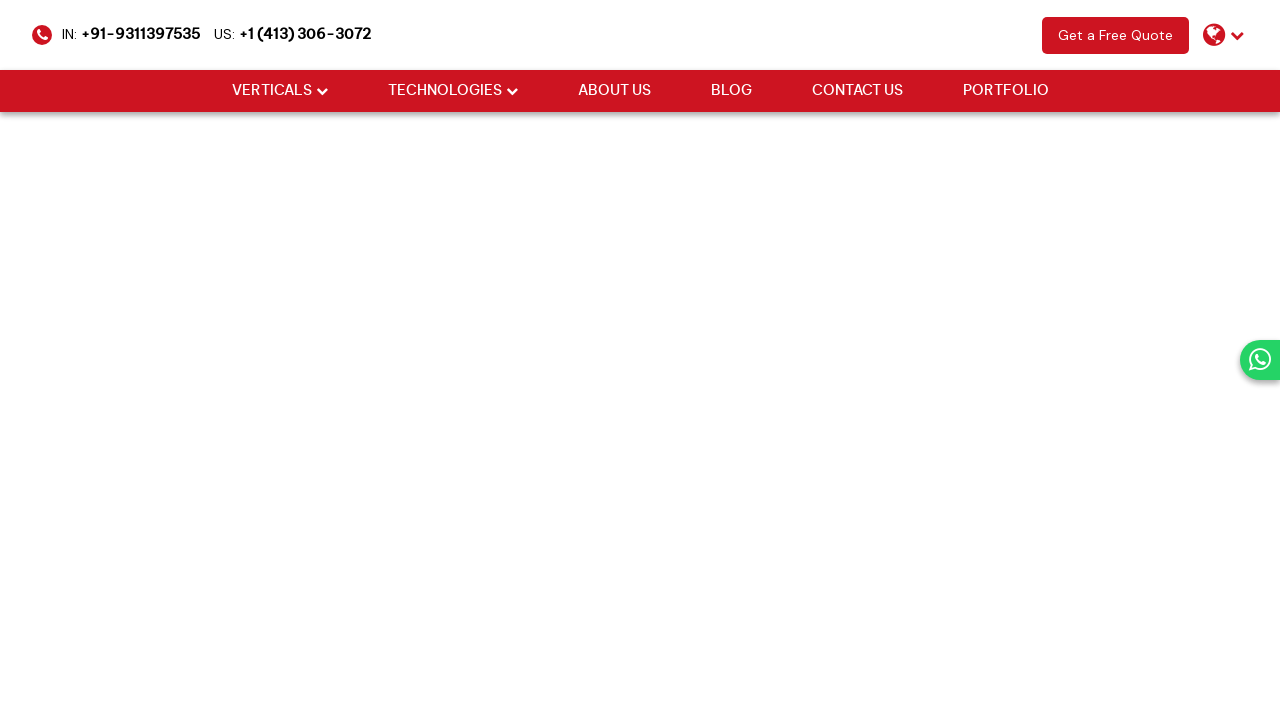

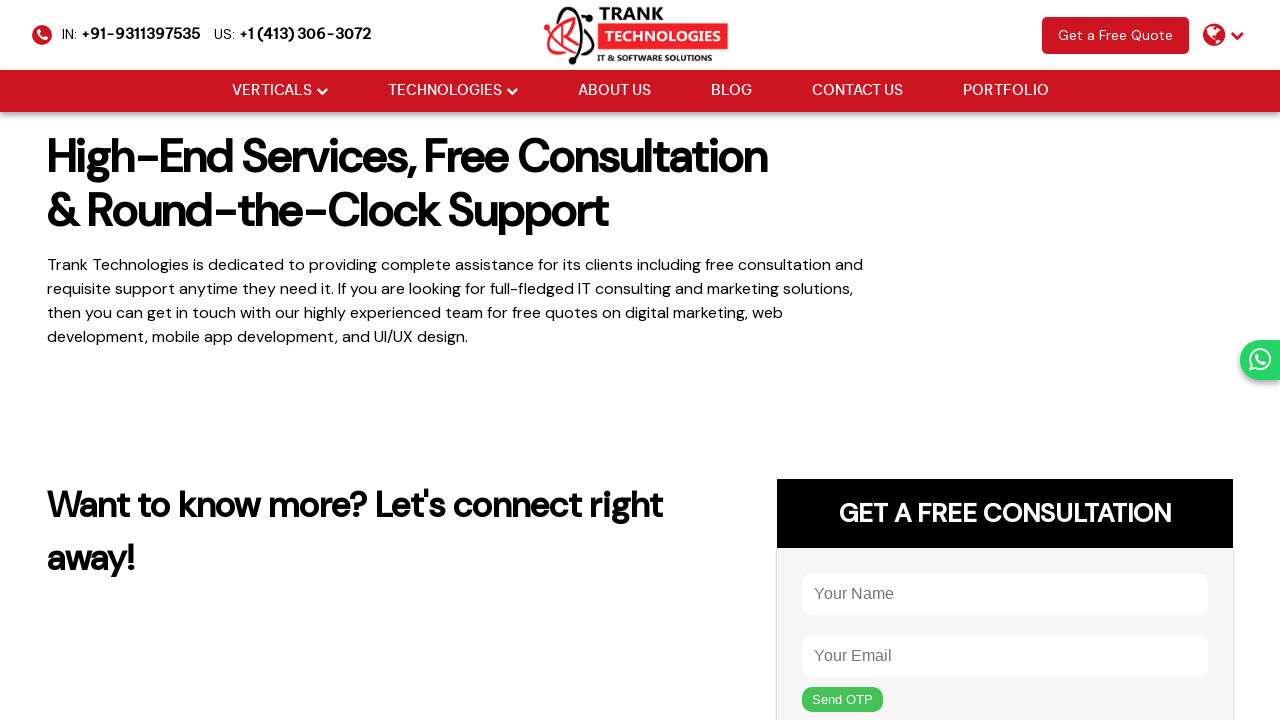